Tests radio button functionality by clicking through three different radio button options sequentially

Starting URL: https://rahulshettyacademy.com/AutomationPractice/

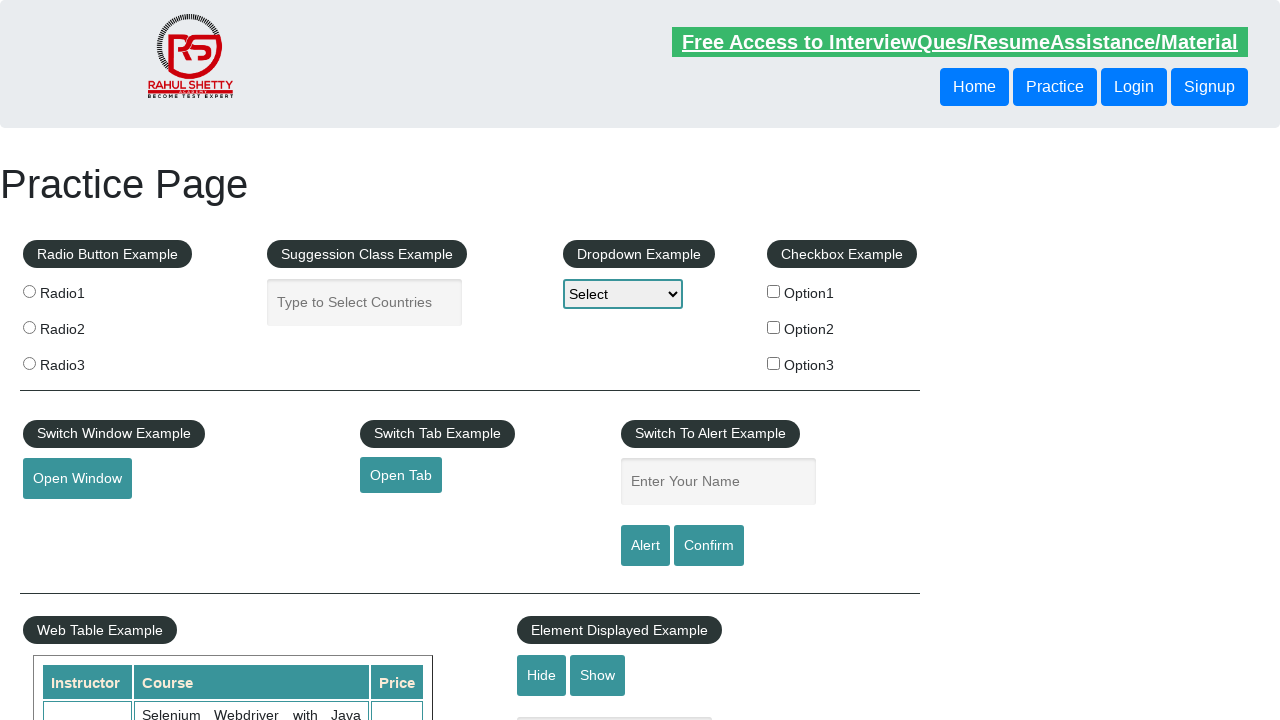

Clicked first radio button option at (29, 291) on xpath=//body/div[1]/div[1]/fieldset[1]/label[1]/input[1]
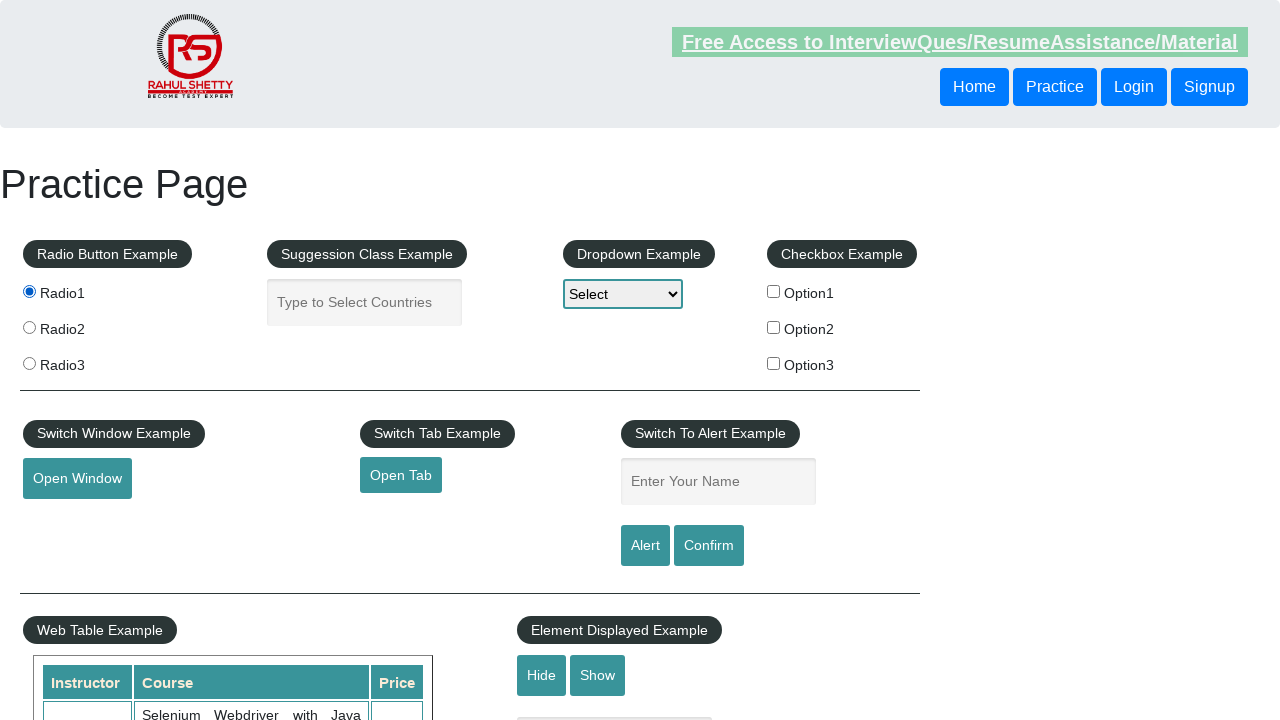

Clicked second radio button option at (29, 327) on xpath=//body/div[1]/div[1]/fieldset[1]/label[2]/input[1]
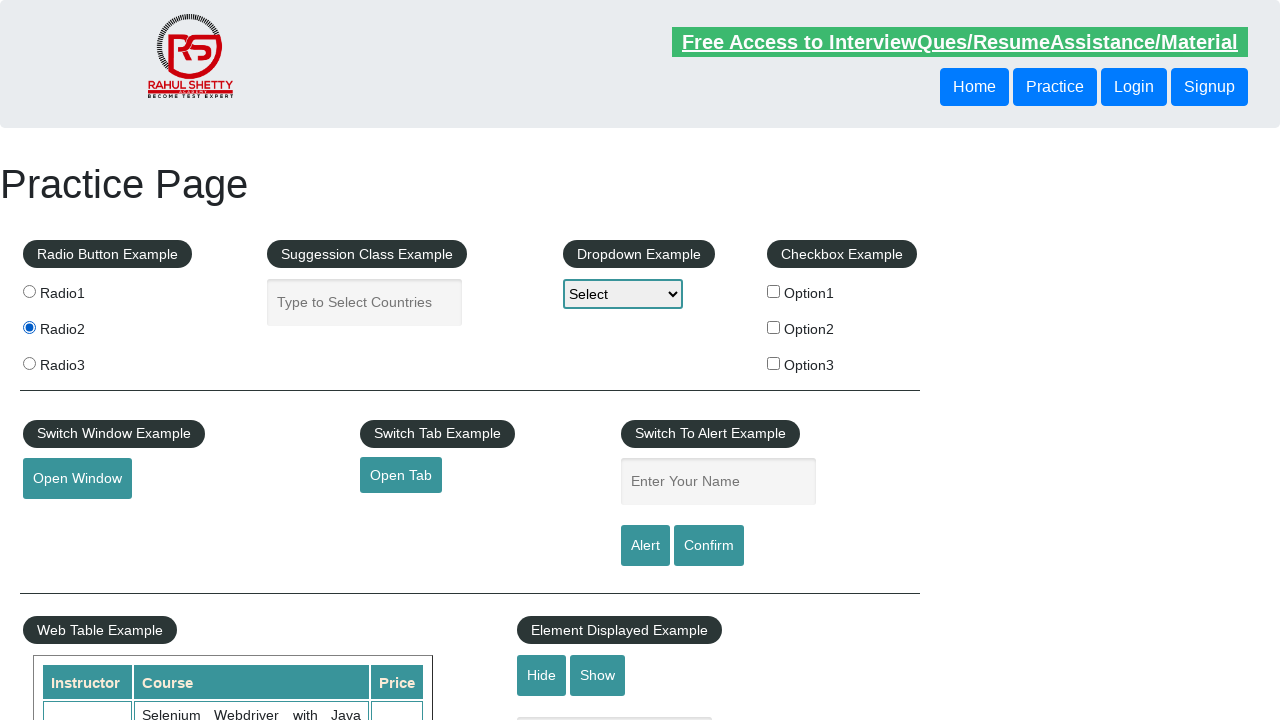

Clicked third radio button option at (29, 363) on xpath=//body/div[1]/div[1]/fieldset[1]/label[3]/input[1]
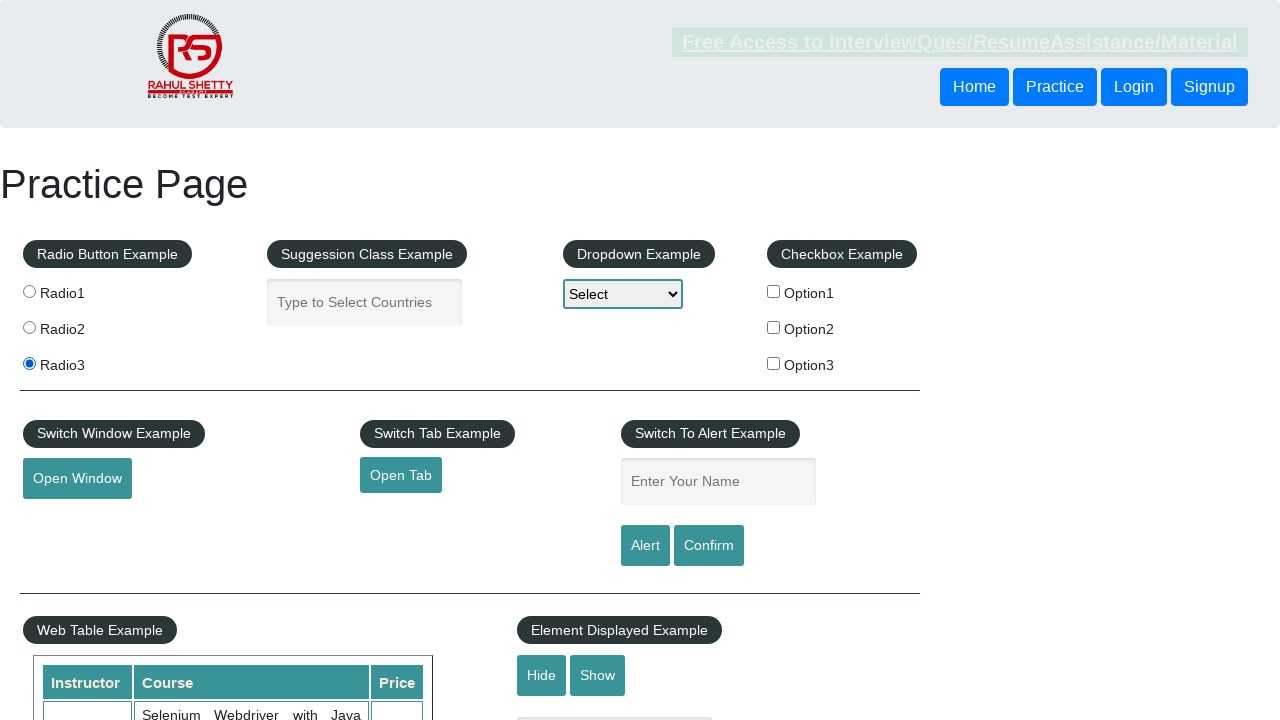

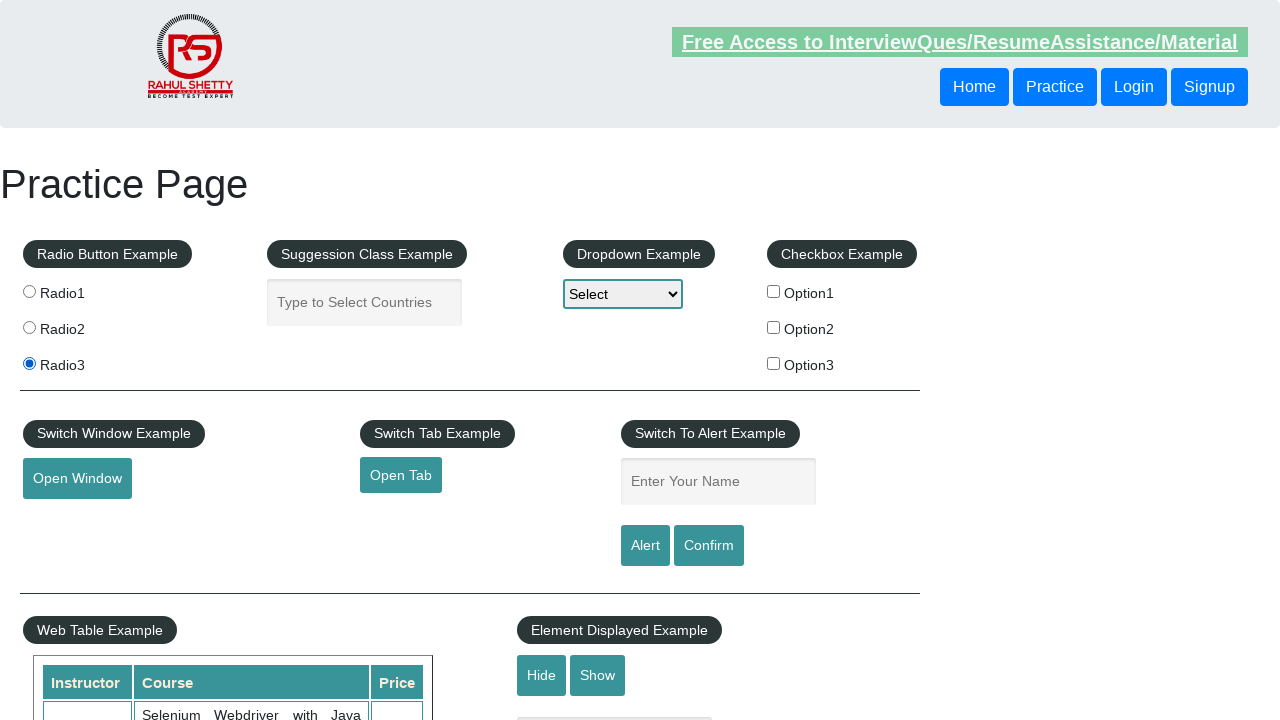